Tests a multi-step form workflow by clicking a link with a specific calculated text value, then filling out a form with personal information (first name, last name, city, country) and submitting it.

Starting URL: http://suninjuly.github.io/find_link_text

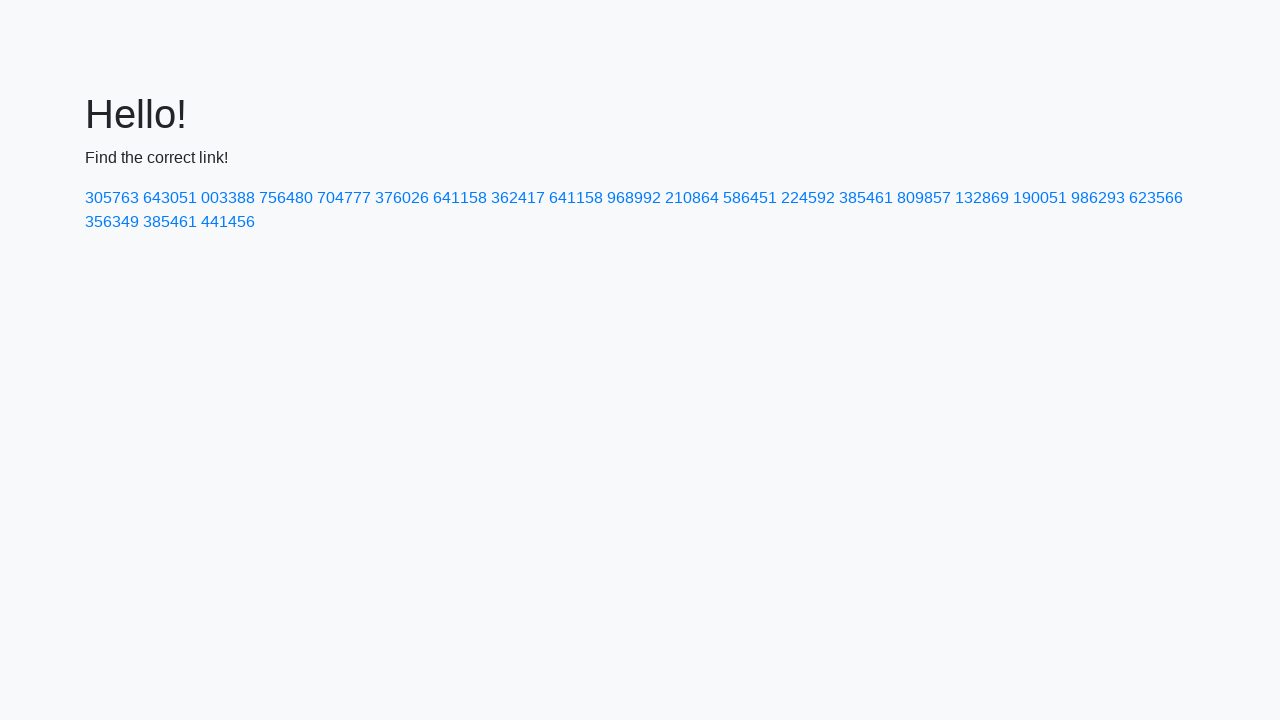

Clicked link with calculated text '224592' at (808, 198) on a:has-text('224592')
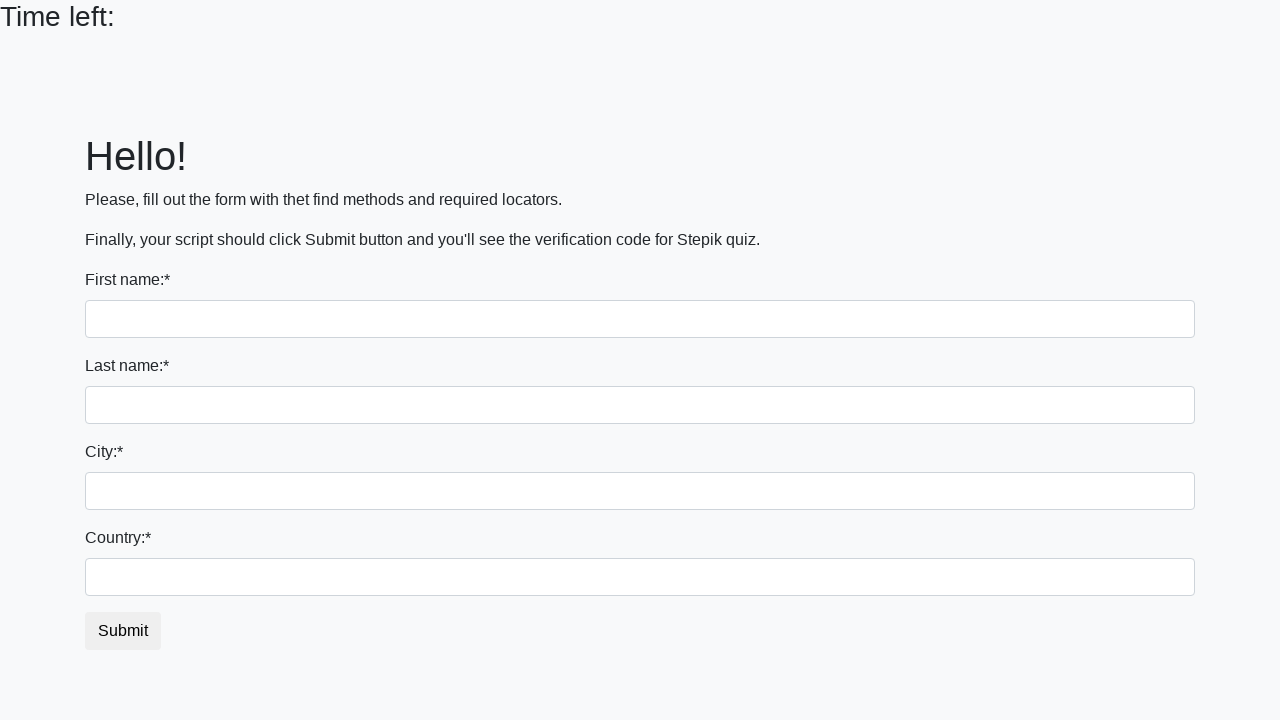

Filled first name field with 'Ivan' on input
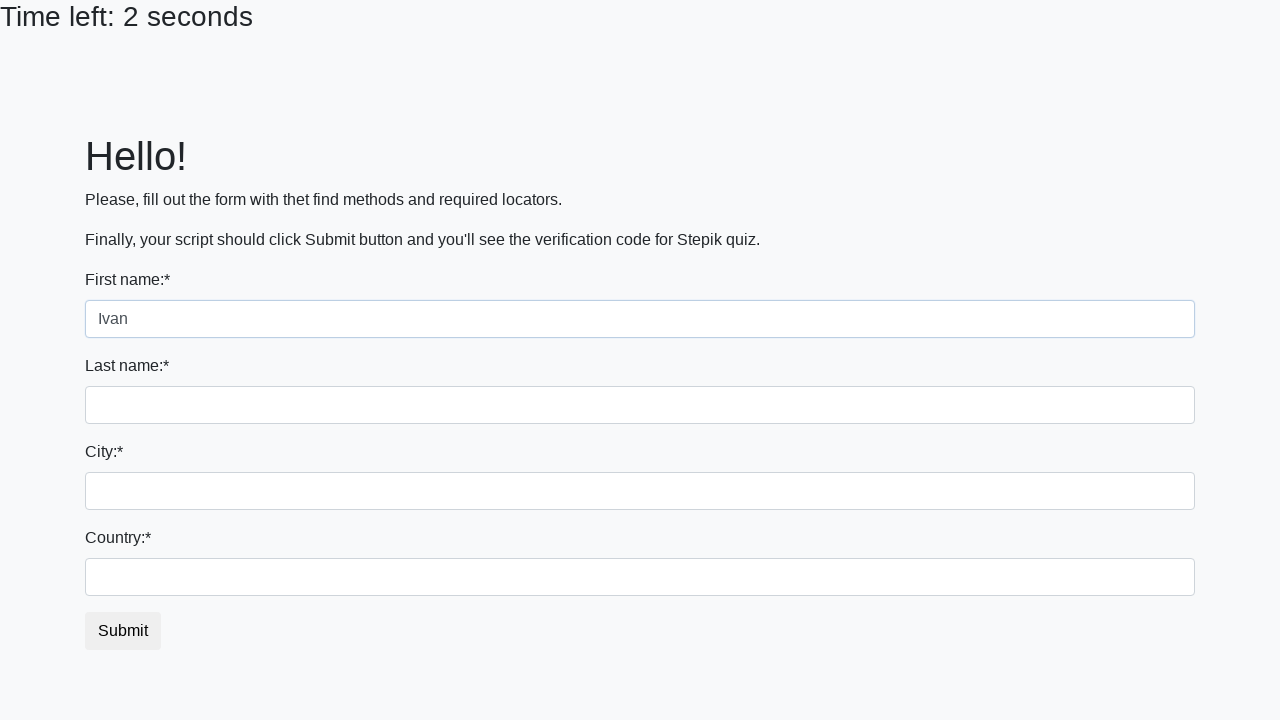

Filled last name field with 'Petrov' on input[name='last_name']
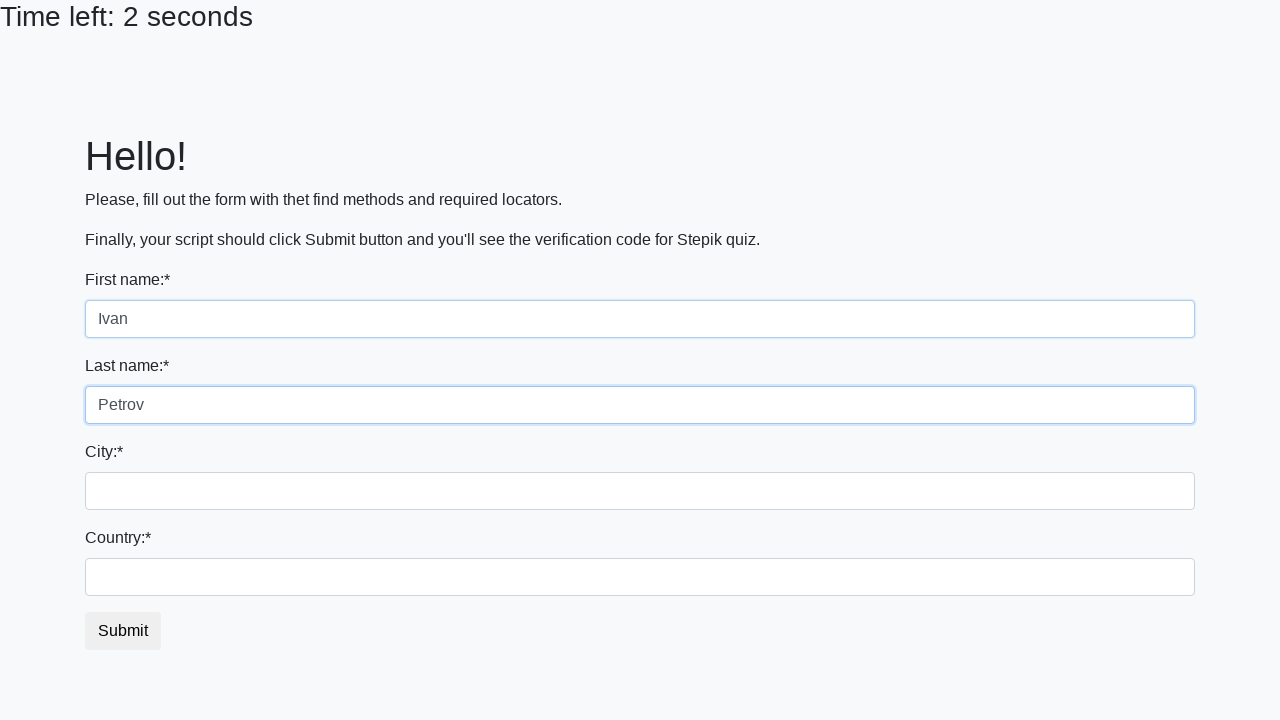

Filled city field with 'Smolensk' on input[name='firstname']
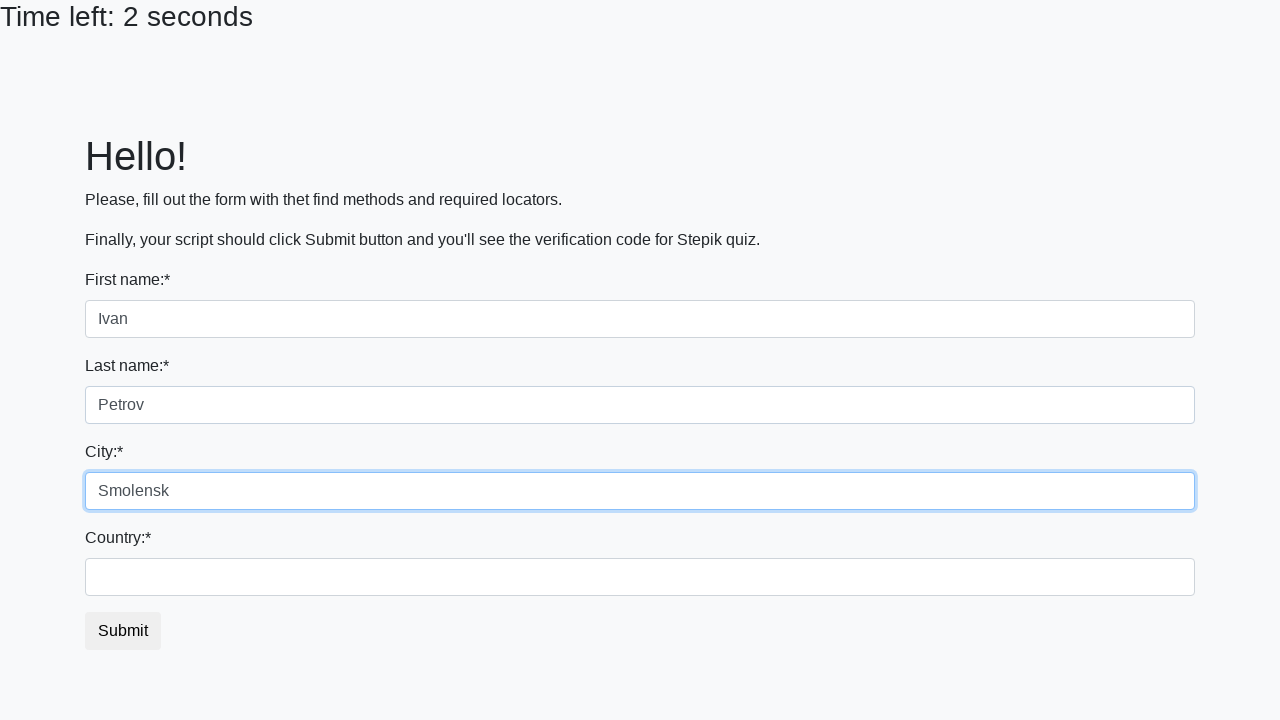

Filled country field with 'Russia' on #country
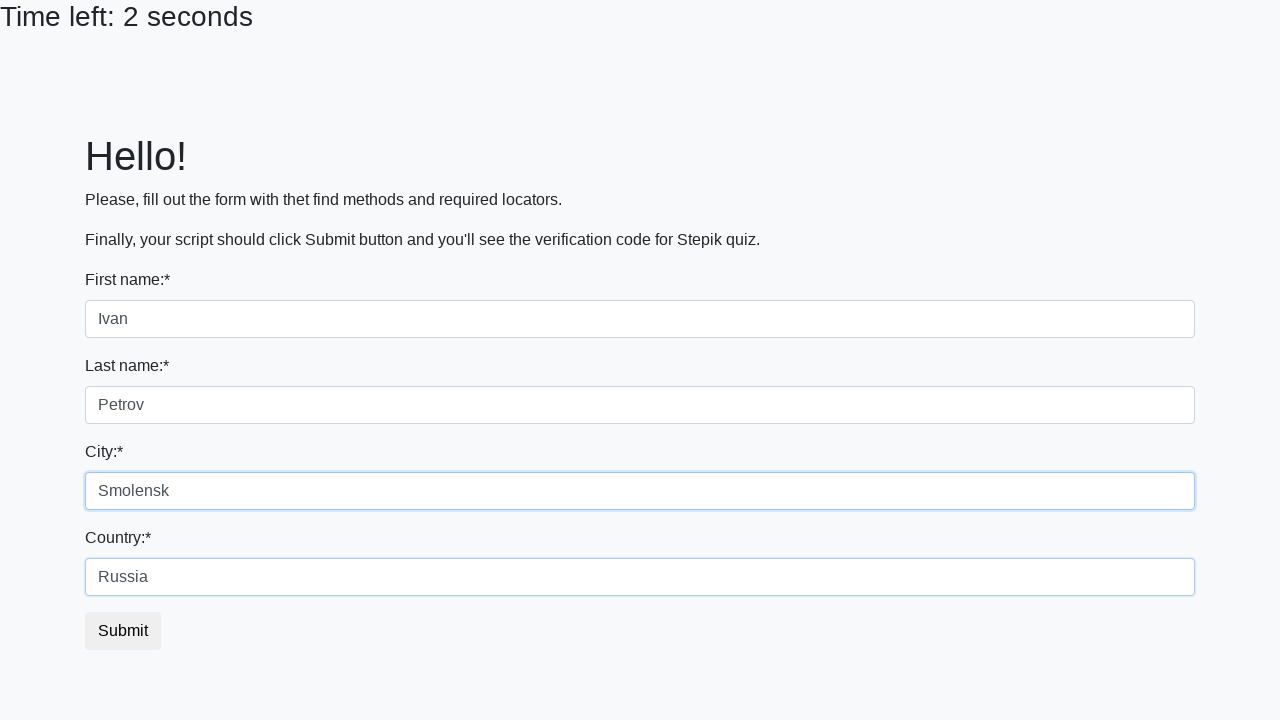

Clicked submit button to complete form at (123, 631) on button.btn
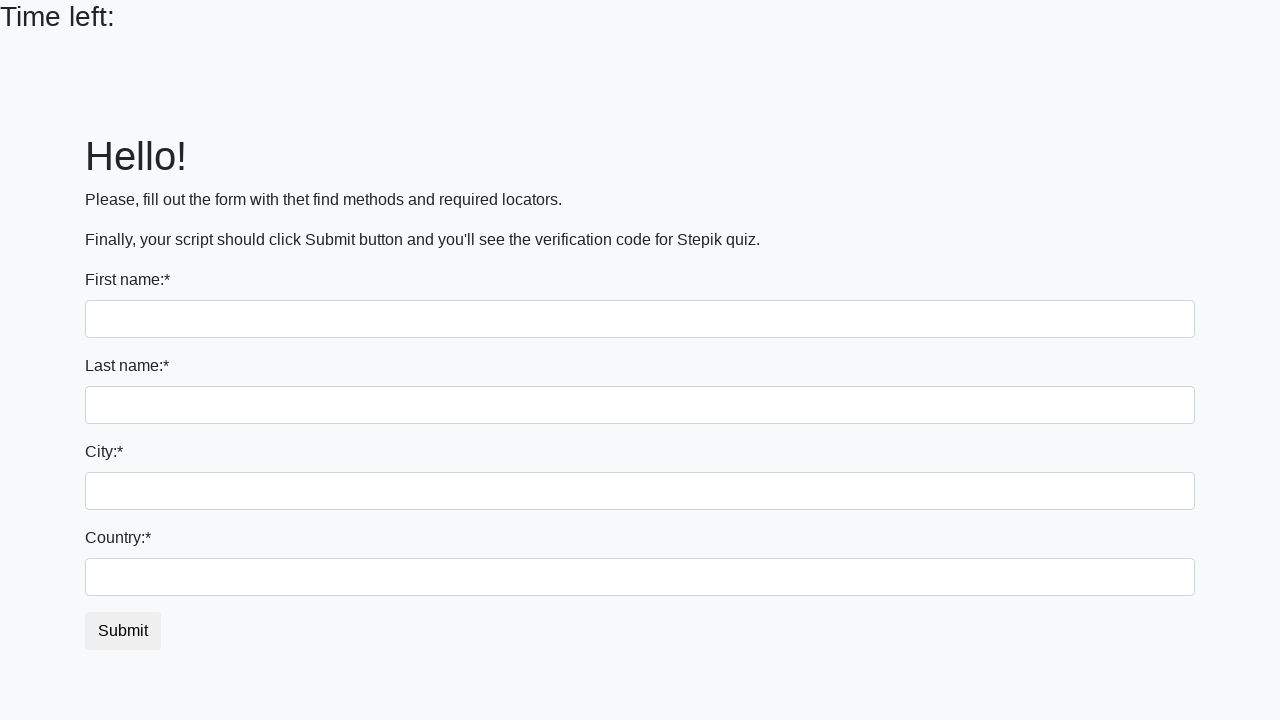

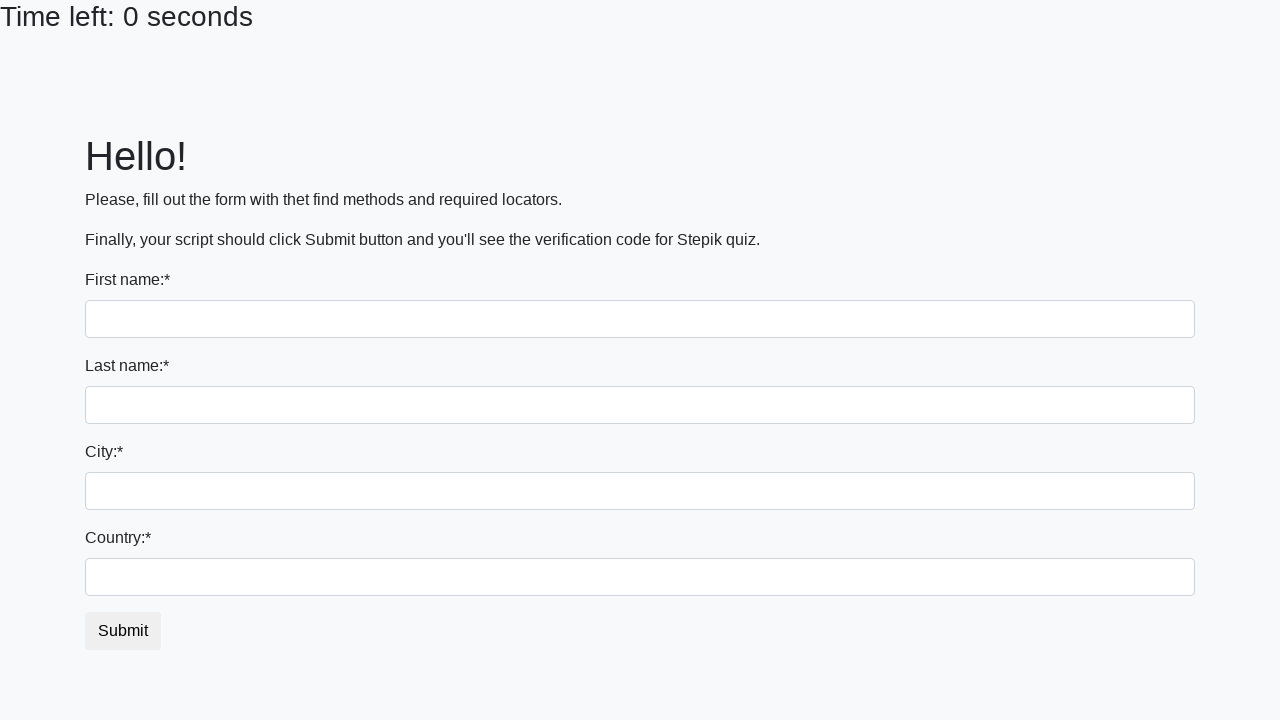